Tests that clicking the login button without entering credentials shows an error message requiring username

Starting URL: https://www.saucedemo.com/

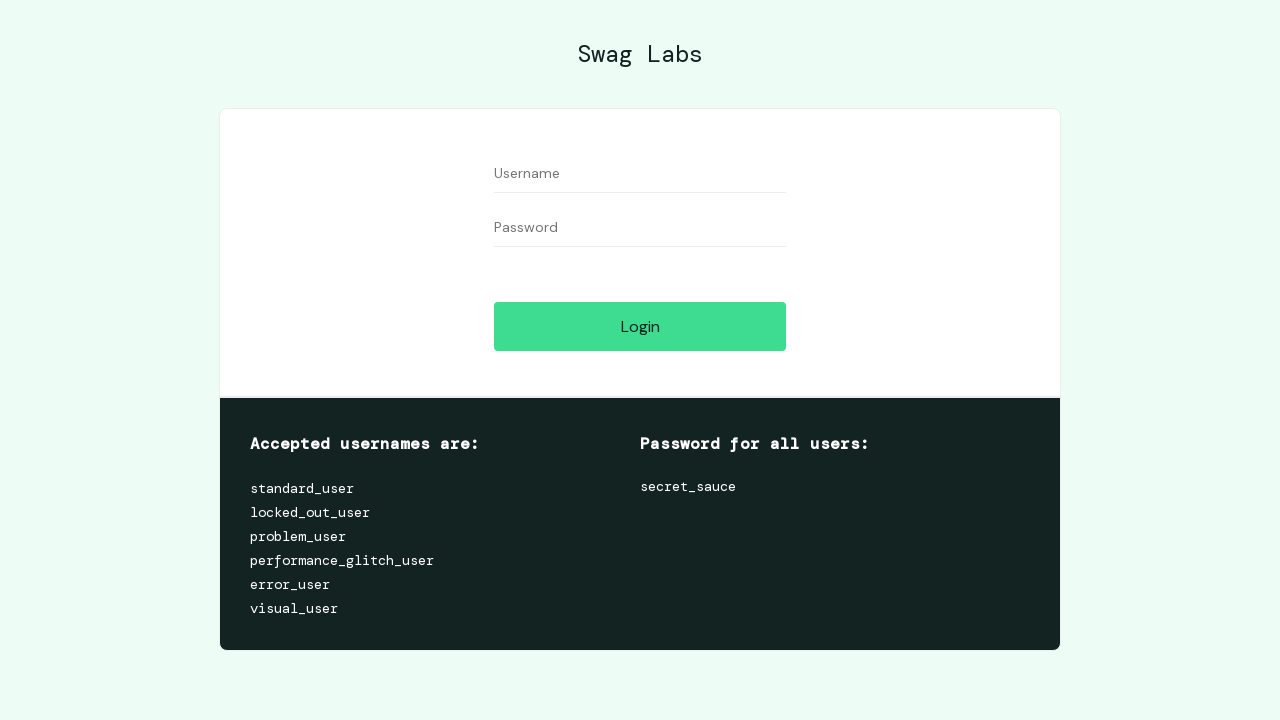

Clicked login button without entering credentials at (640, 326) on input#login-button
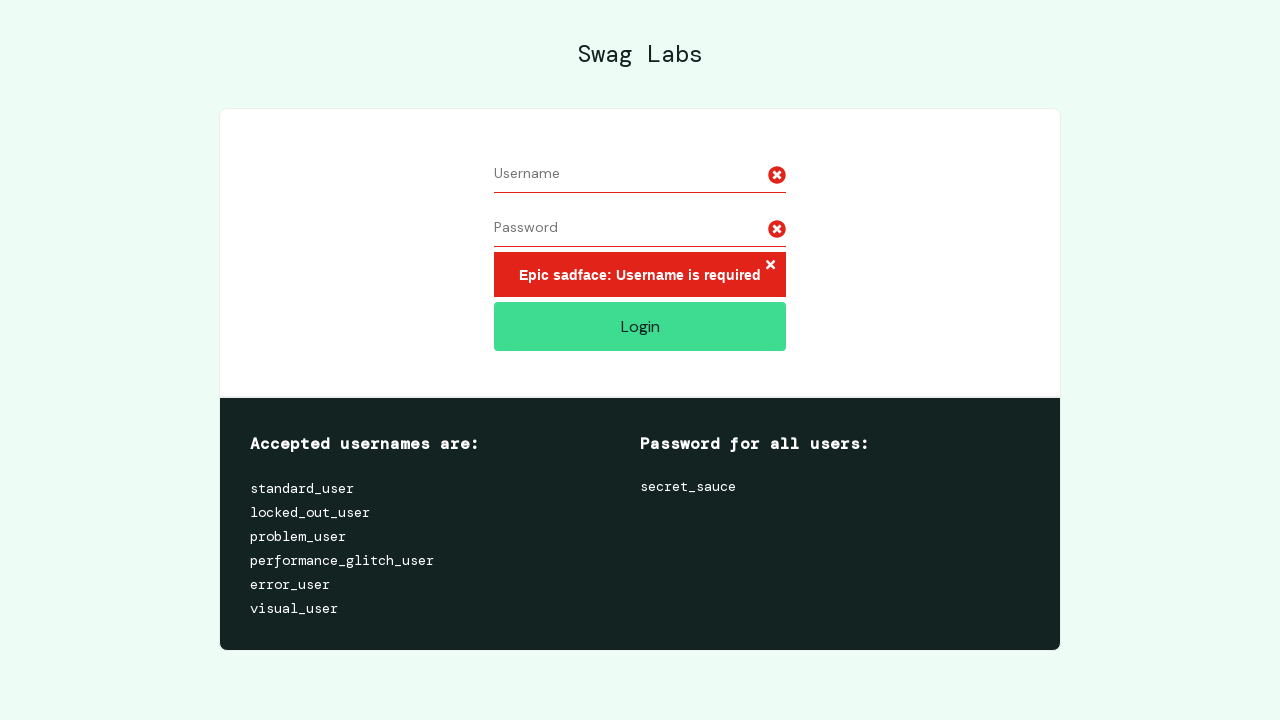

Located error message element
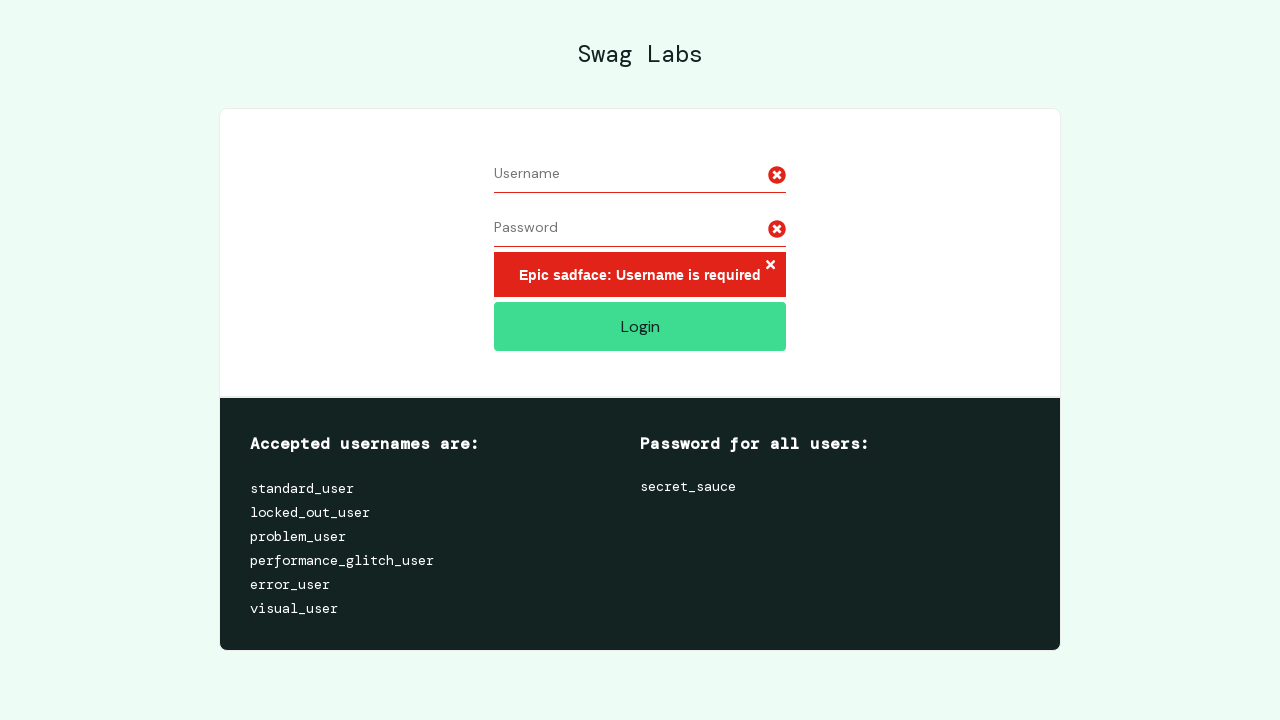

Error message requiring username is displayed
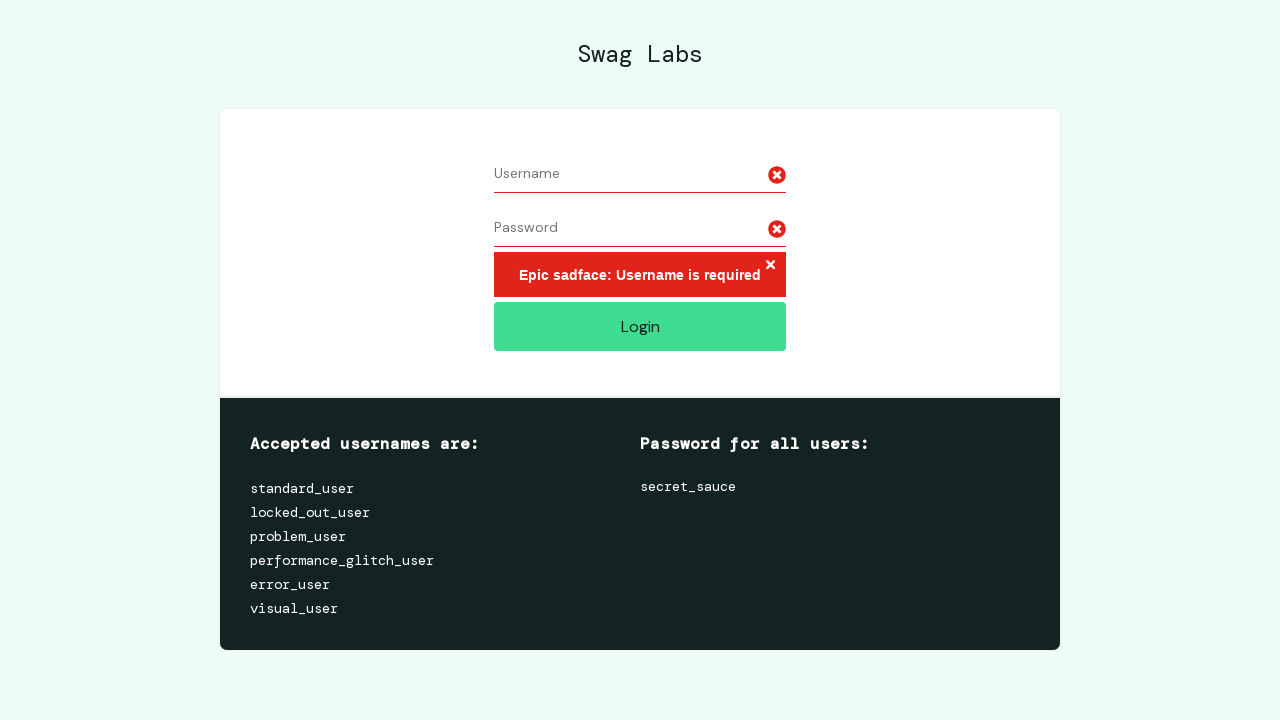

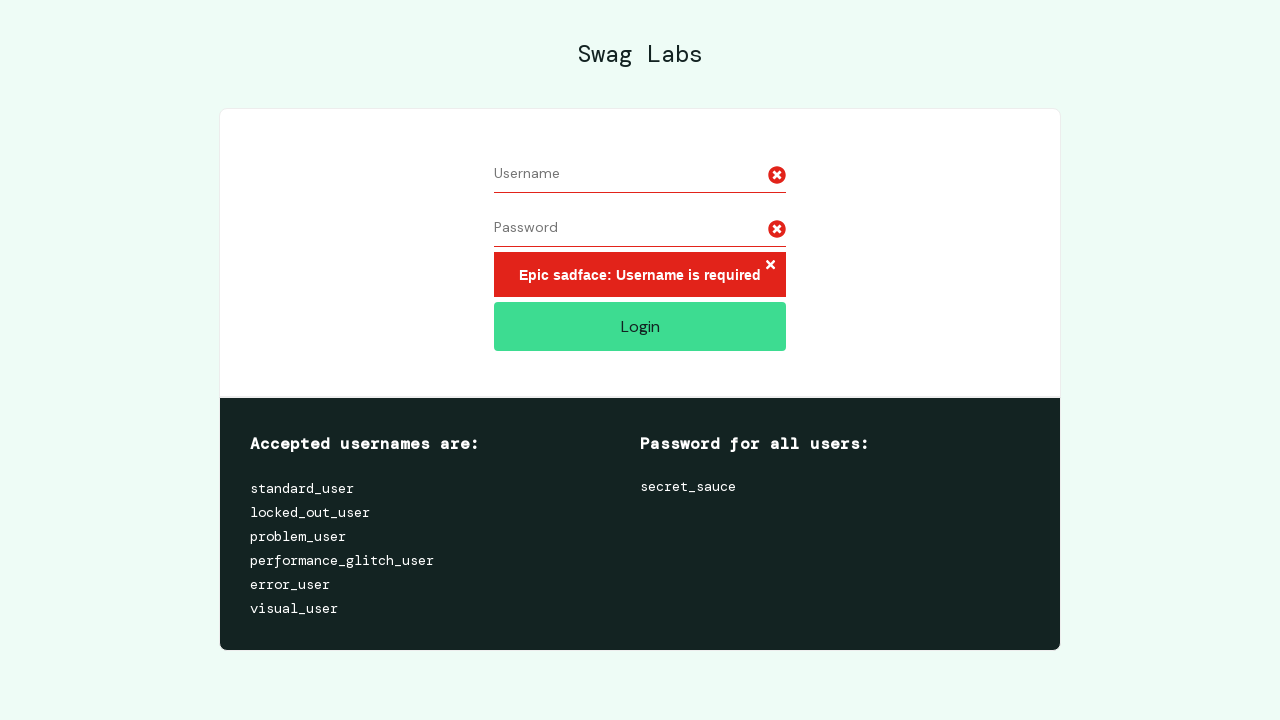